Tests navigation and interaction with jQuery UI demo site, clicking on the Selectable menu item and attempting to interact with frames

Starting URL: https://jqueryui.com/

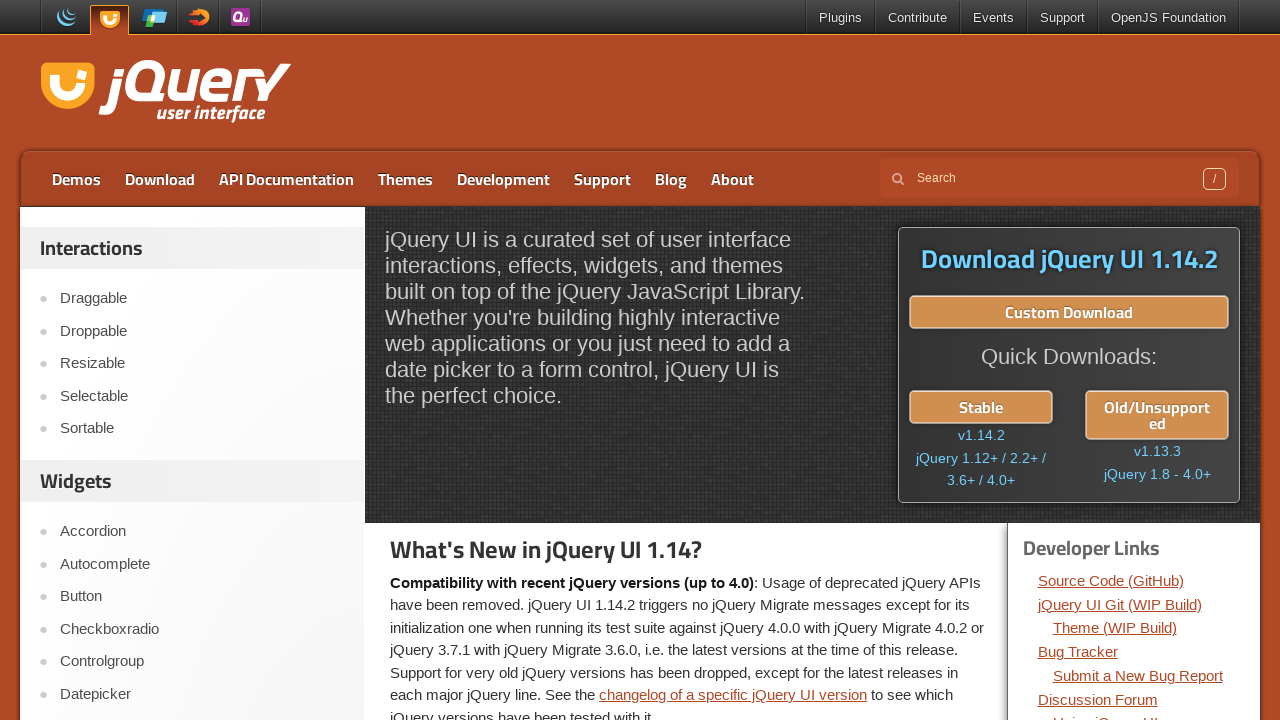

Navigated to jQuery UI demo site
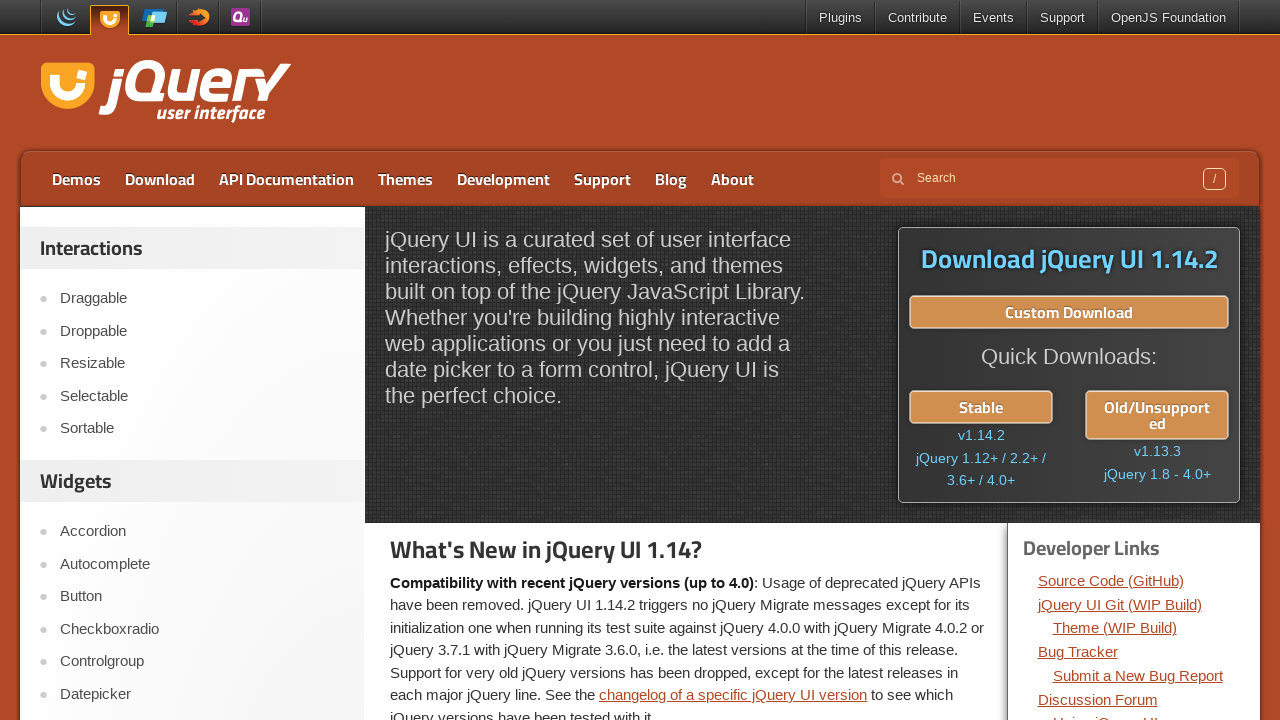

Clicked on Selectable menu item at (202, 396) on xpath=//a[contains(@href, '/selectable/')]
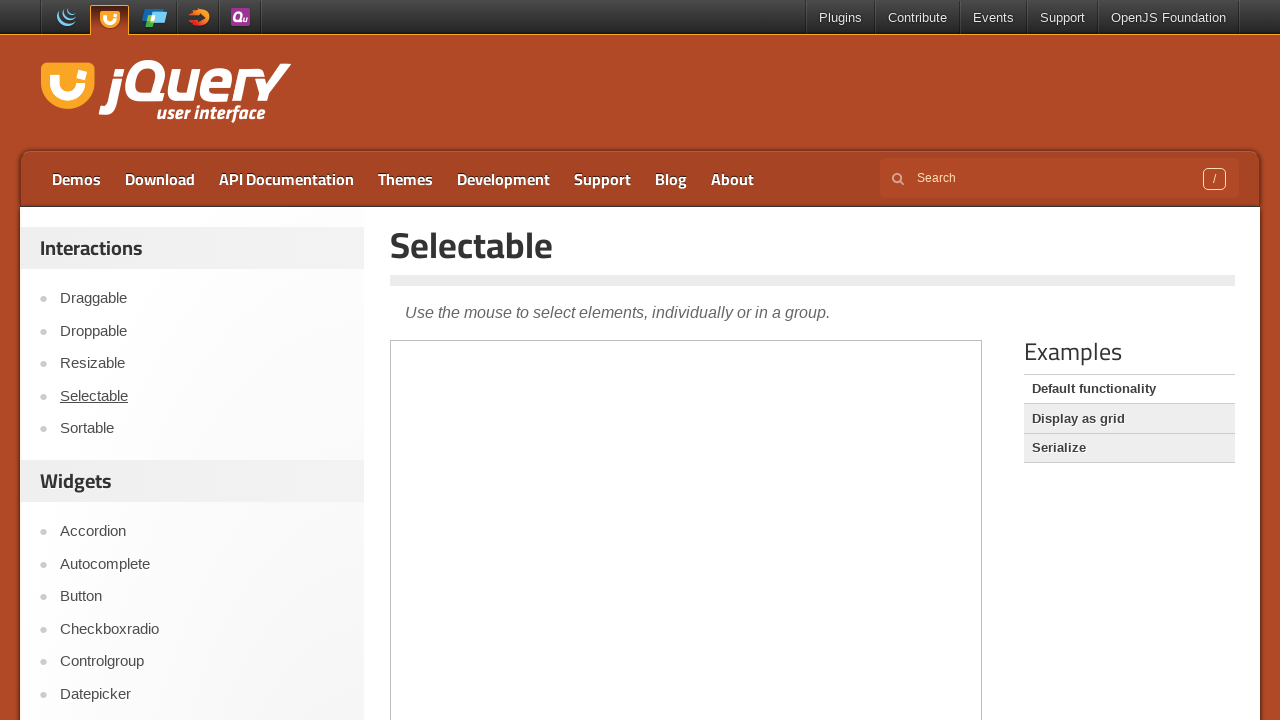

Demo frame loaded
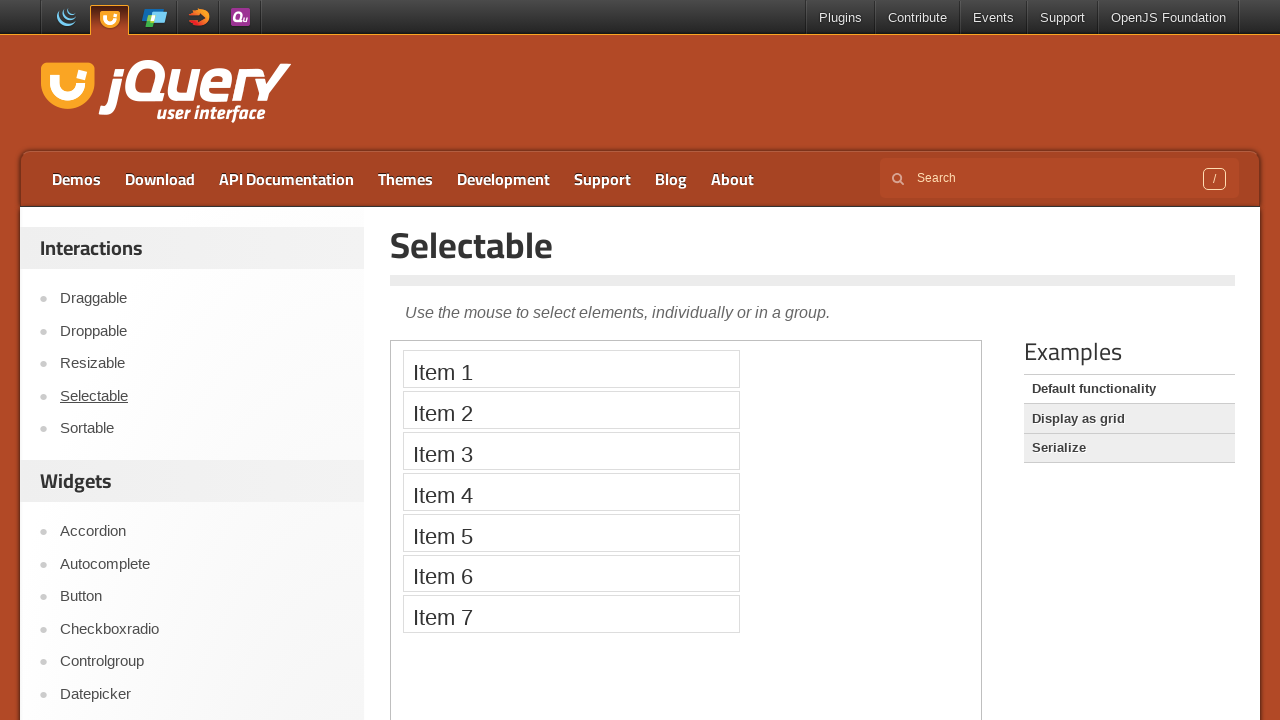

Switched to demo frame
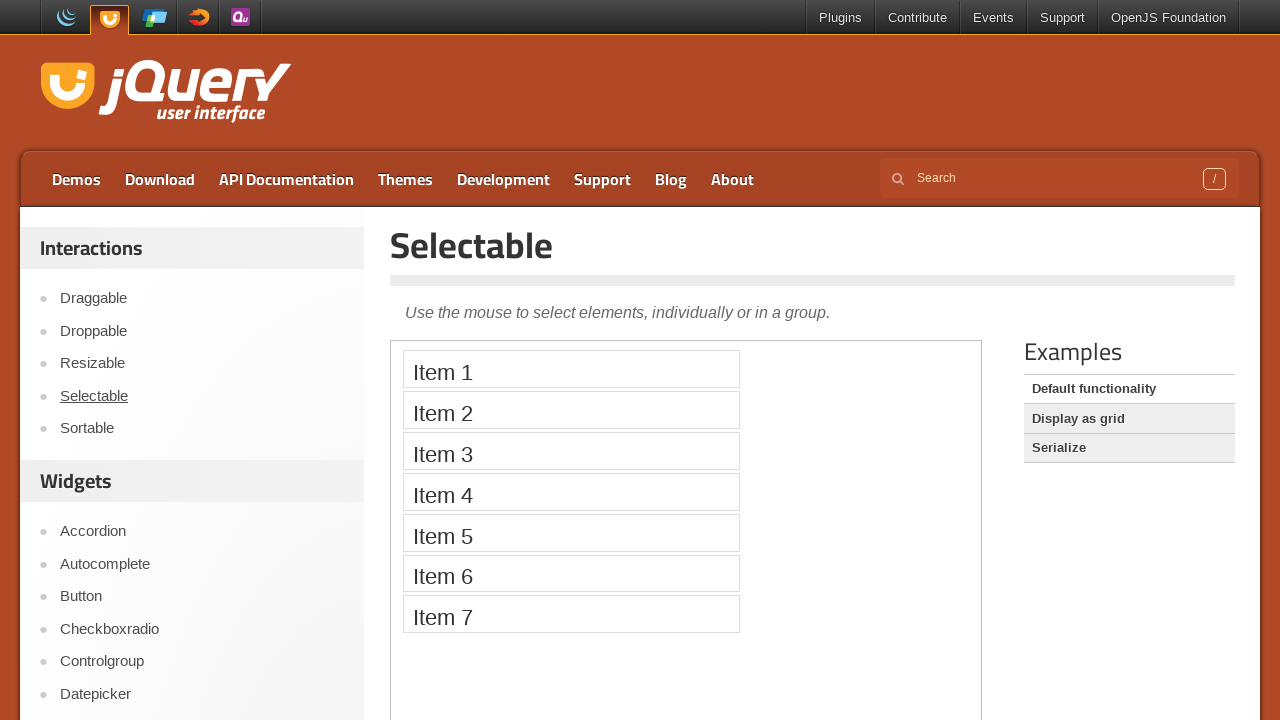

Clicked on item 4 in the selectable list at (571, 492) on iframe.demo-frame >> internal:control=enter-frame >> #selectable li:nth-child(4)
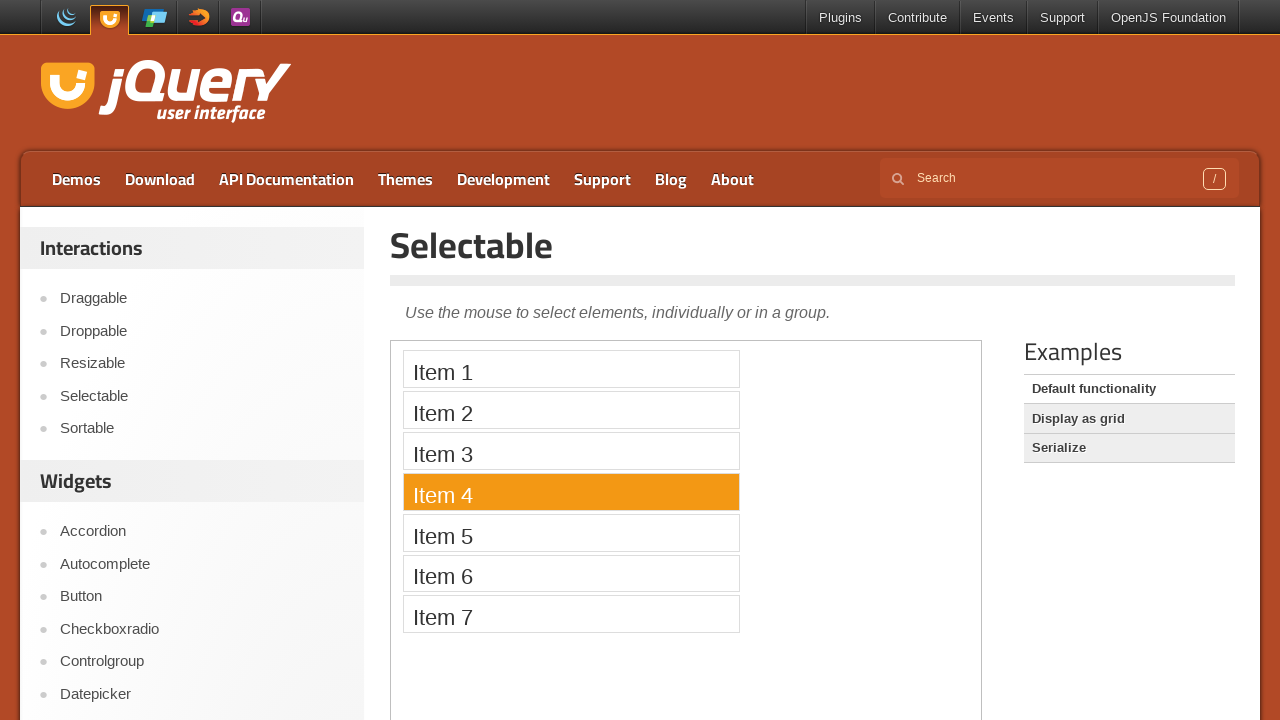

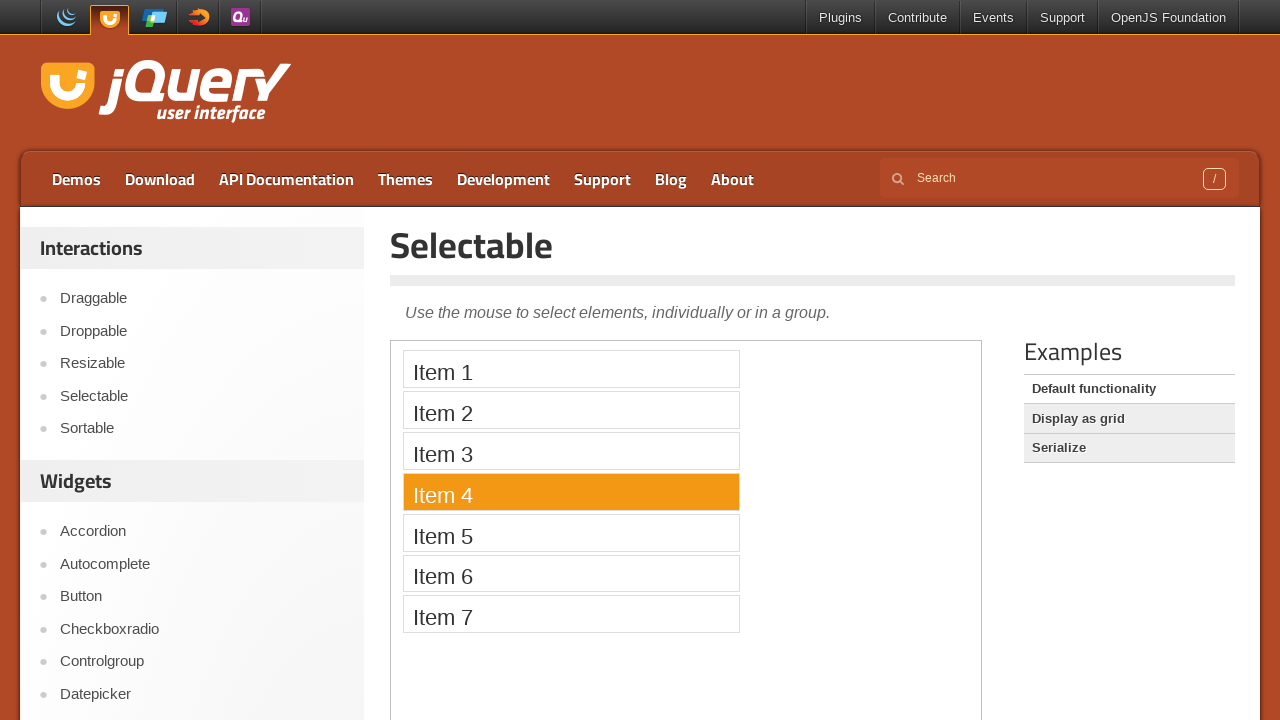